Navigates to Hotels.com homepage to verify auto-suggestions functionality

Starting URL: https://www.hotels.com

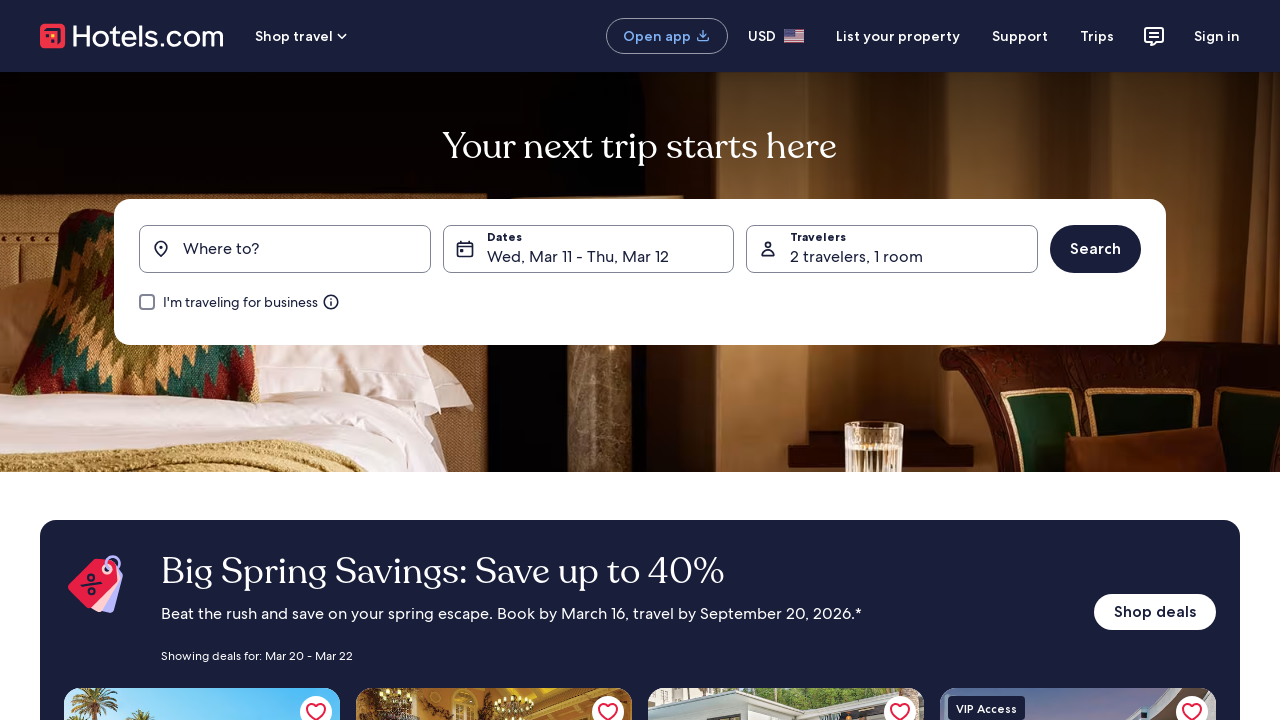

Navigated to Hotels.com homepage and waited for DOM content to load
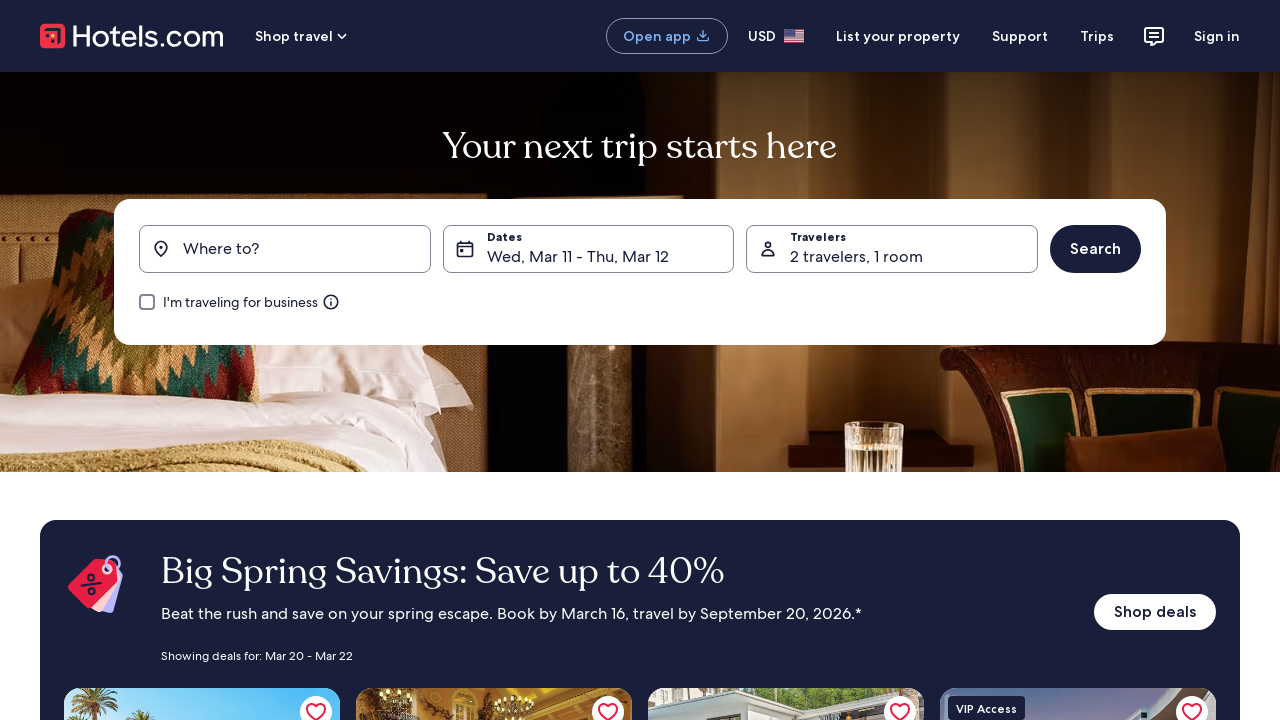

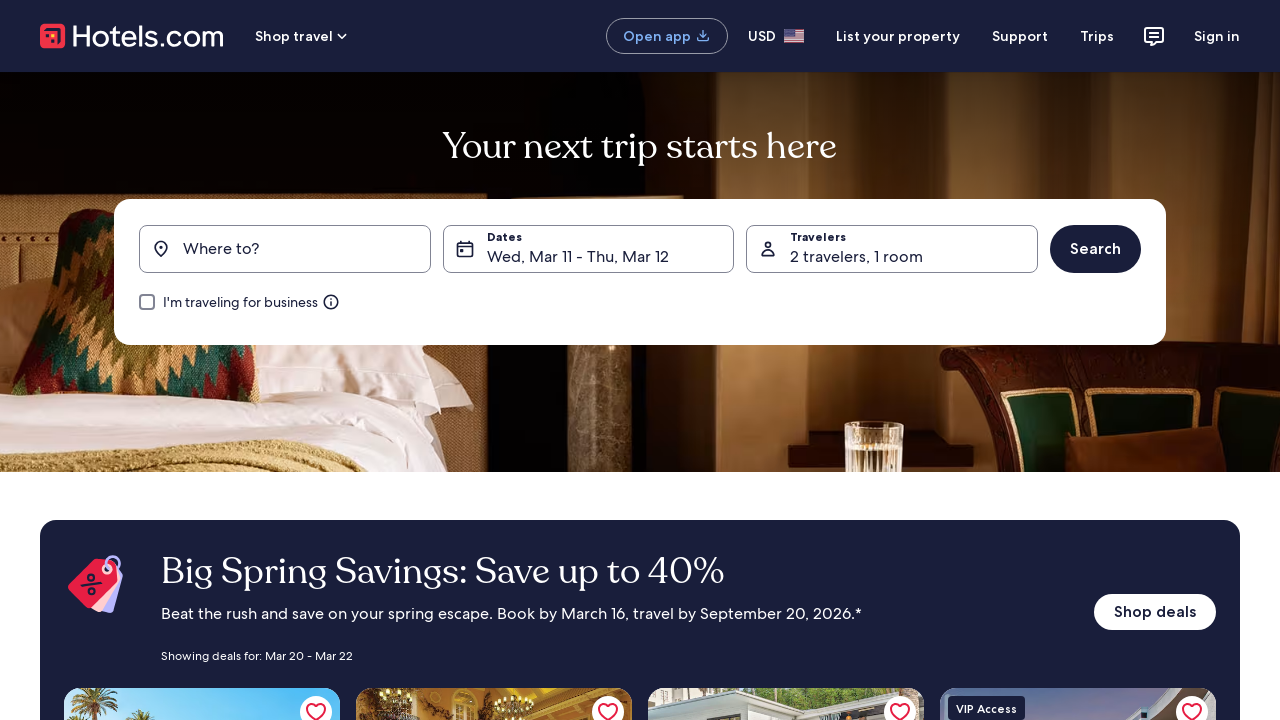